Tests iframe interaction by switching to the "iframeResult" frame and clicking a button within it on the W3Schools TryIt editor page.

Starting URL: https://www.w3schools.com/jsref/tryit.asp?filename=tryjsref_submit_get

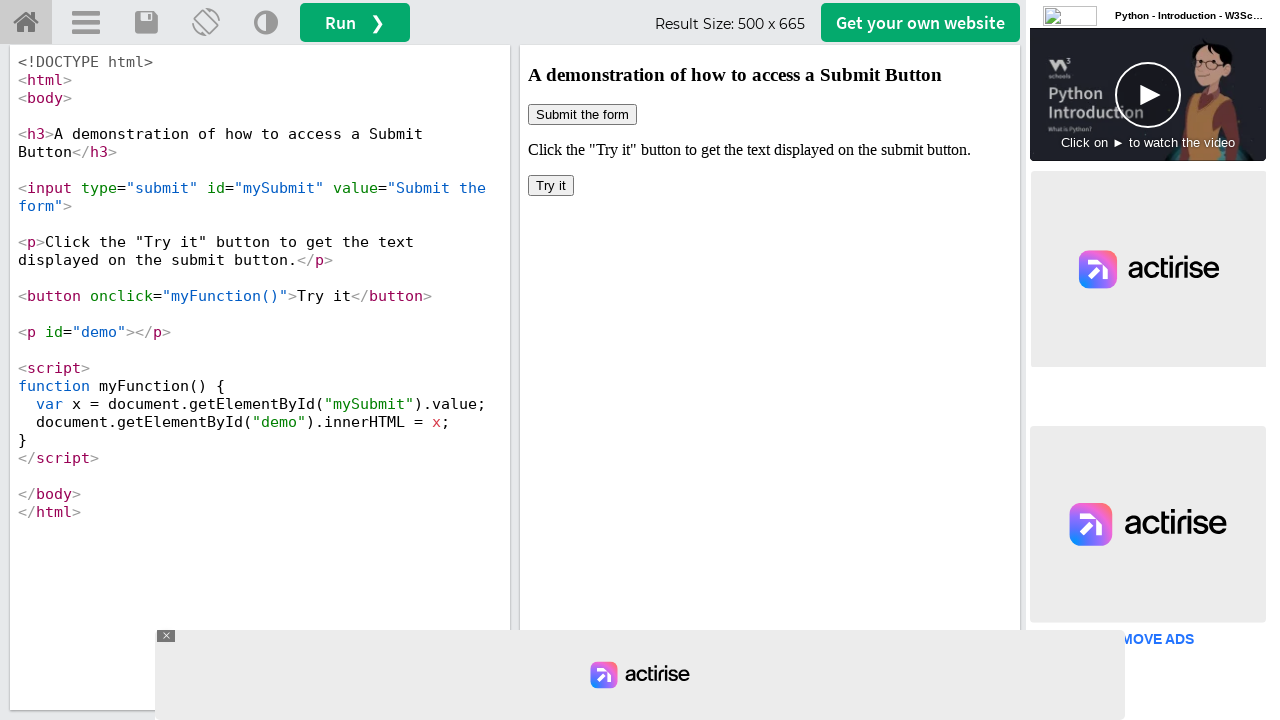

Waited for iframeResult iframe to be available
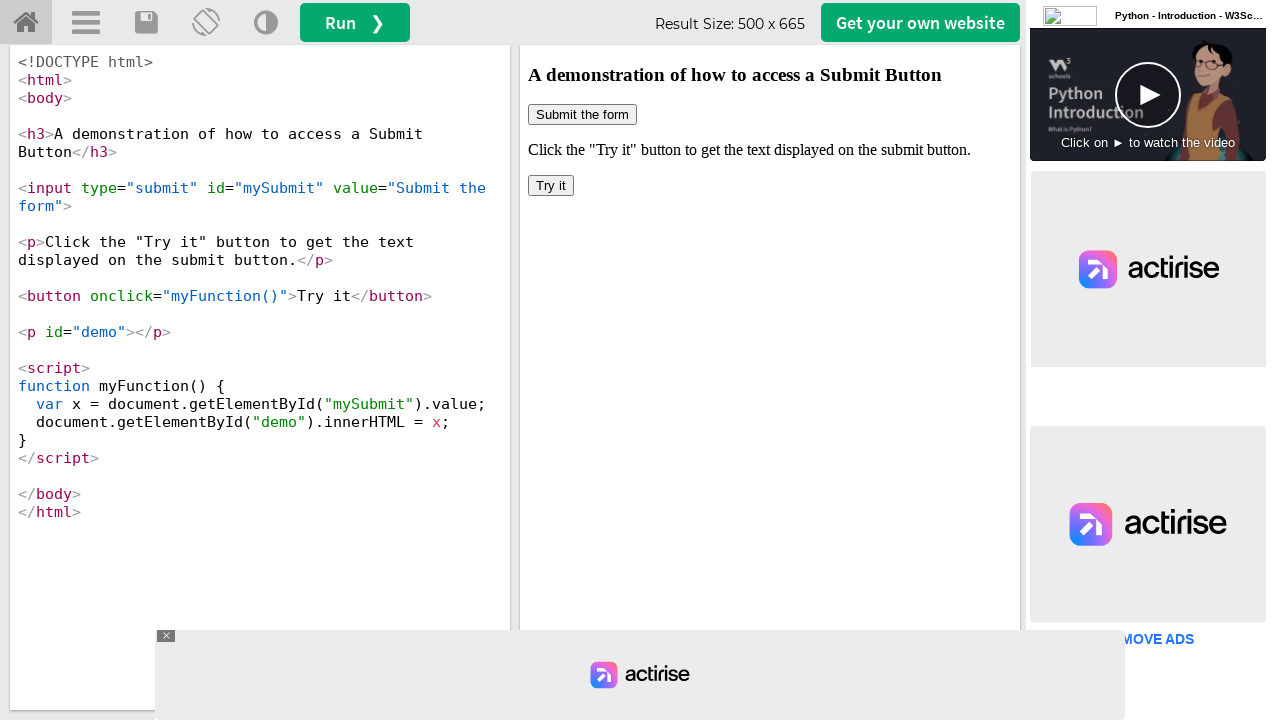

Located the iframeResult frame
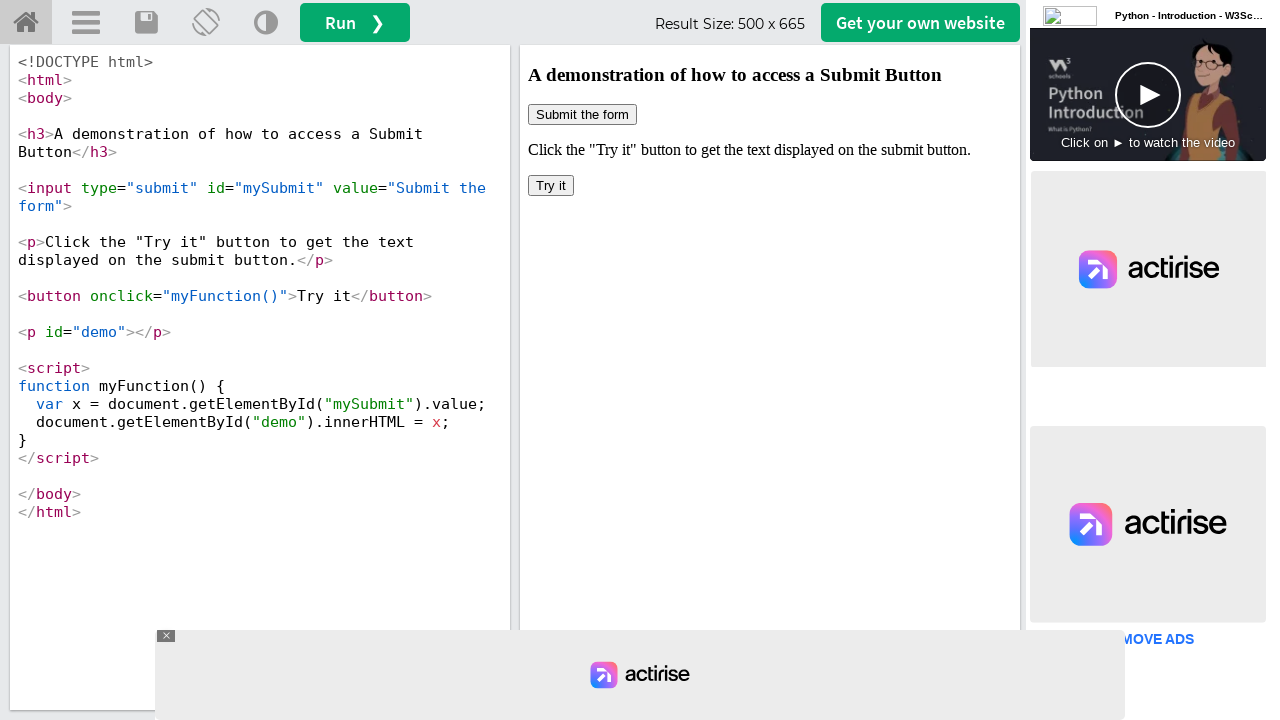

Clicked button within the iframe at (551, 186) on iframe#iframeResult >> internal:control=enter-frame >> xpath=/html/body/button
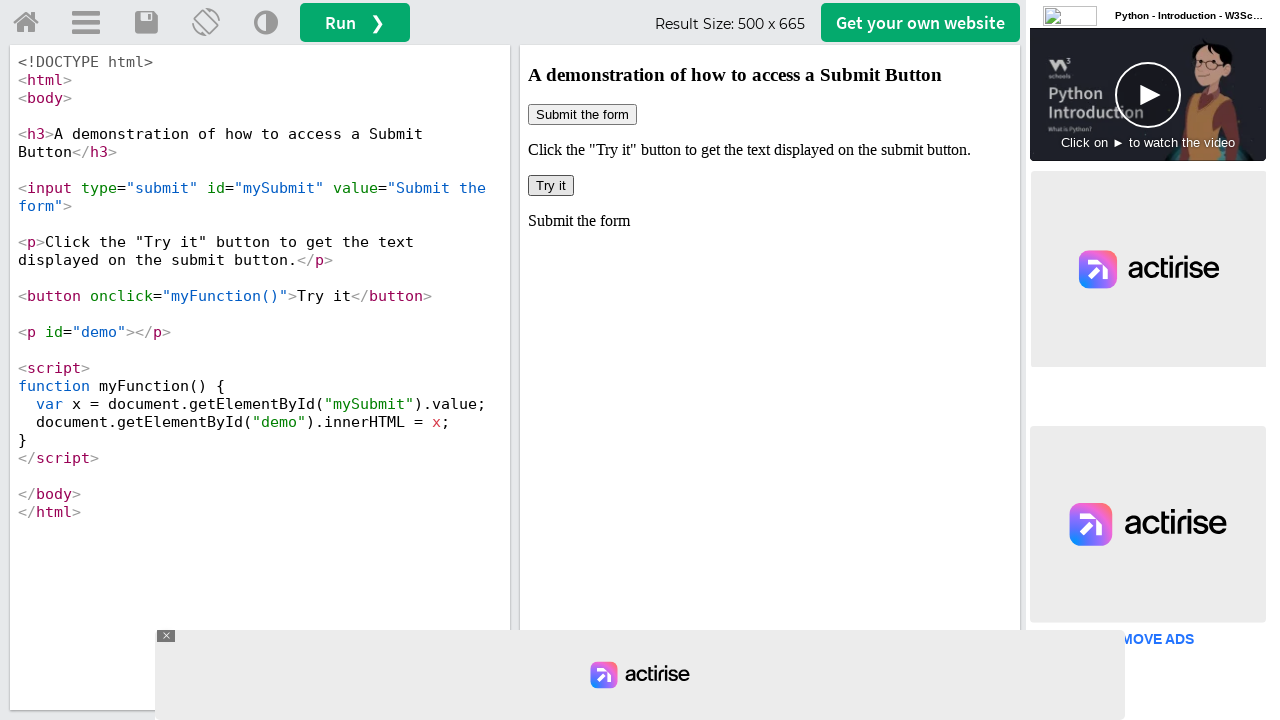

Waited 1 second for any potential navigation or response
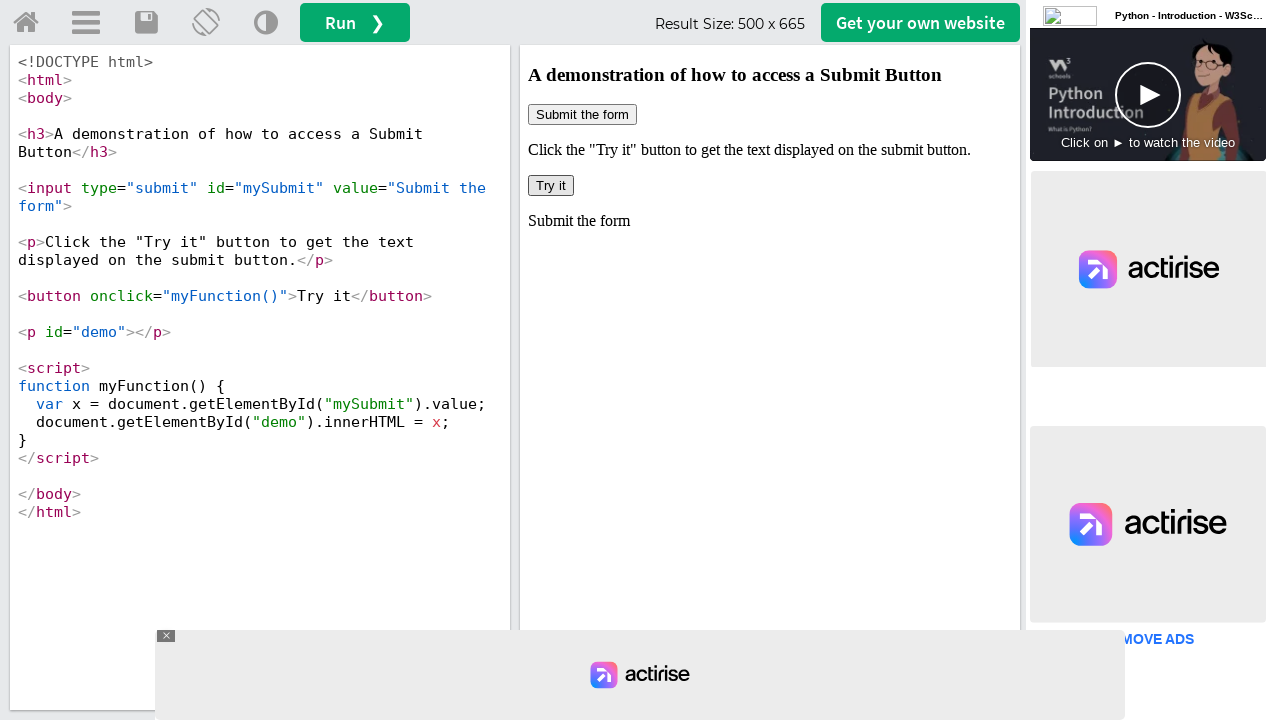

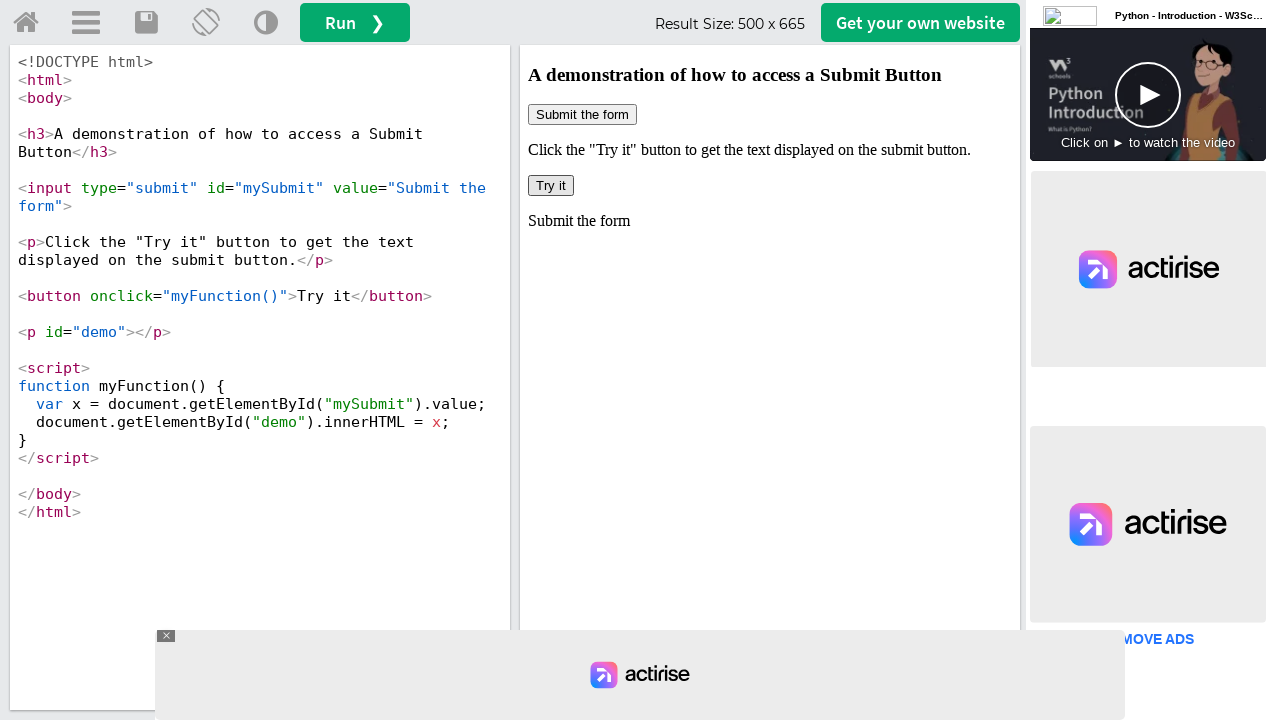